Tests closing an entry advertisement modal by clicking the close button in the modal footer on a practice automation website.

Starting URL: http://the-internet.herokuapp.com/entry_ad

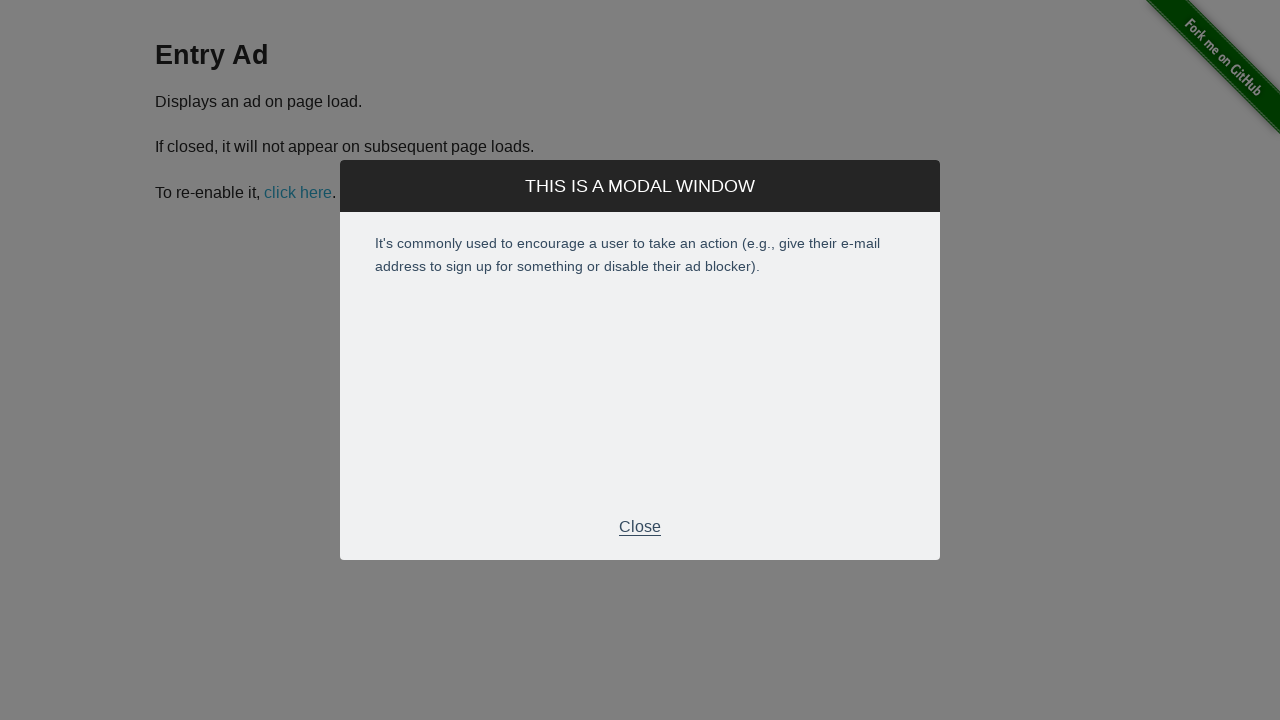

Waited for entry advertisement modal footer to appear
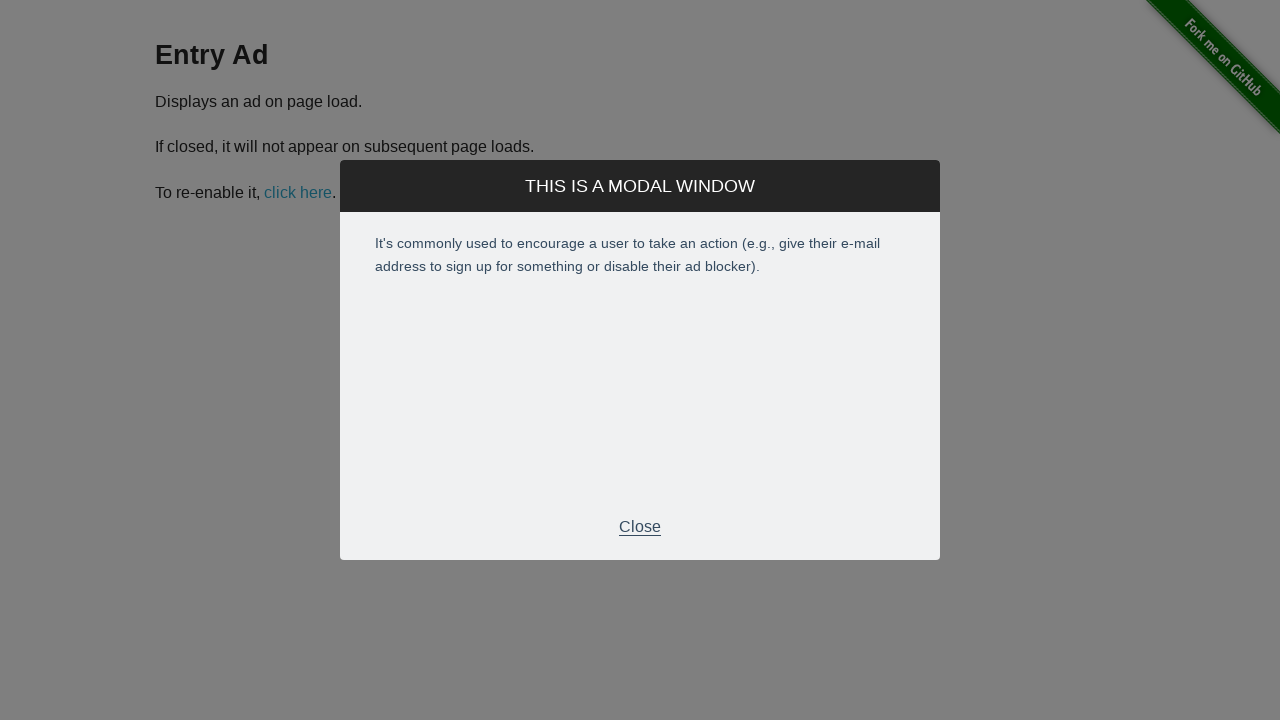

Clicked close button in modal footer to dismiss entry advertisement at (640, 527) on div.modal-footer
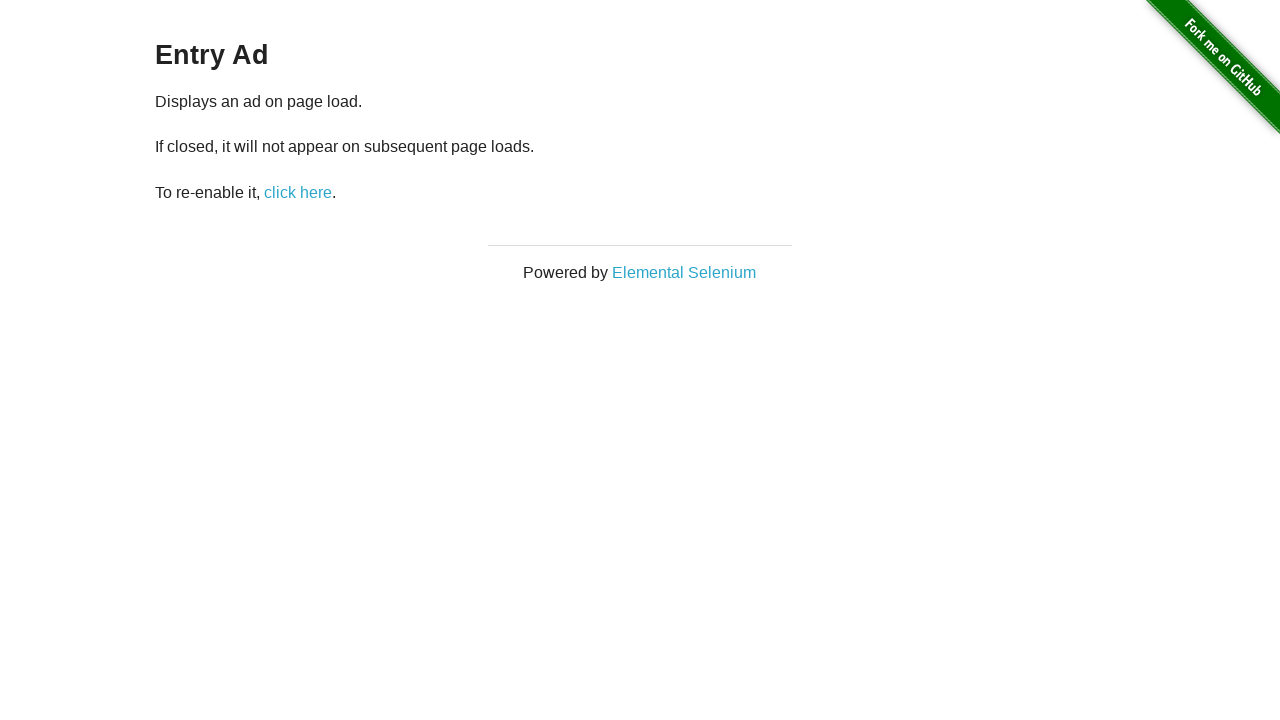

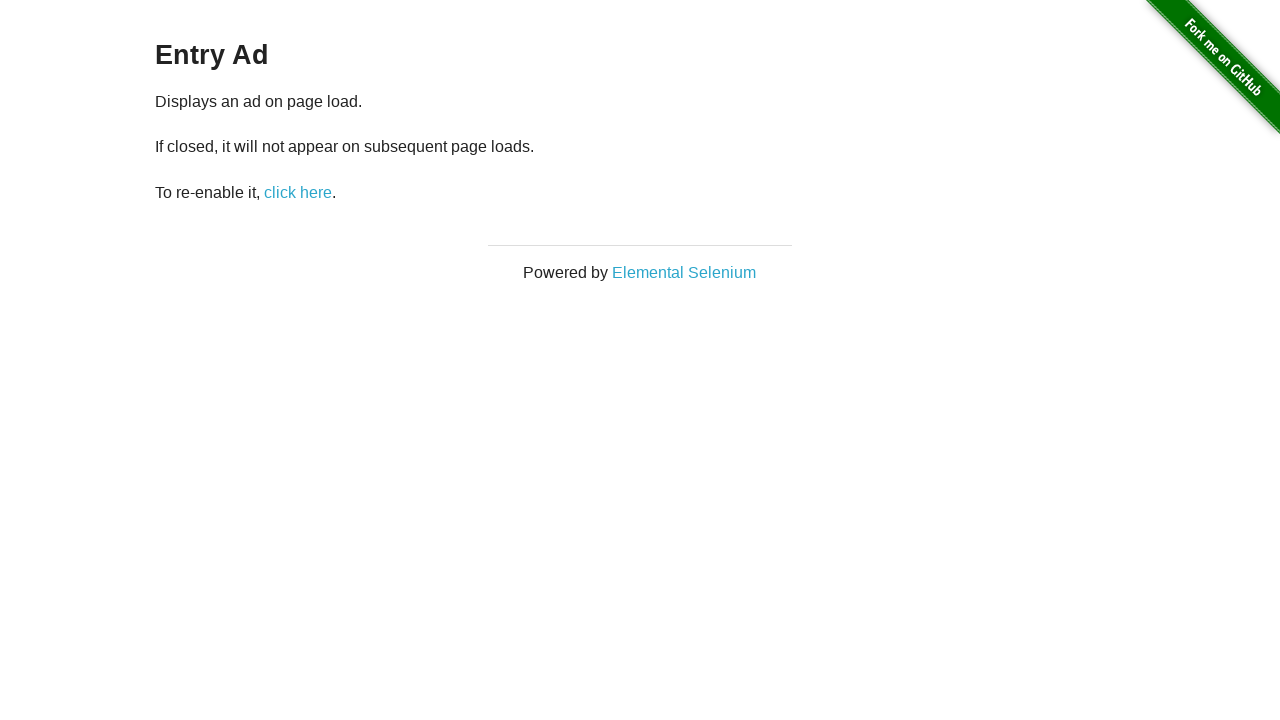